Tests dropdown/select element functionality by selecting options using different methods: visible text, index, and value attribute. Verifies that selections work correctly on a training page.

Starting URL: https://training-support.net/webelements/selects

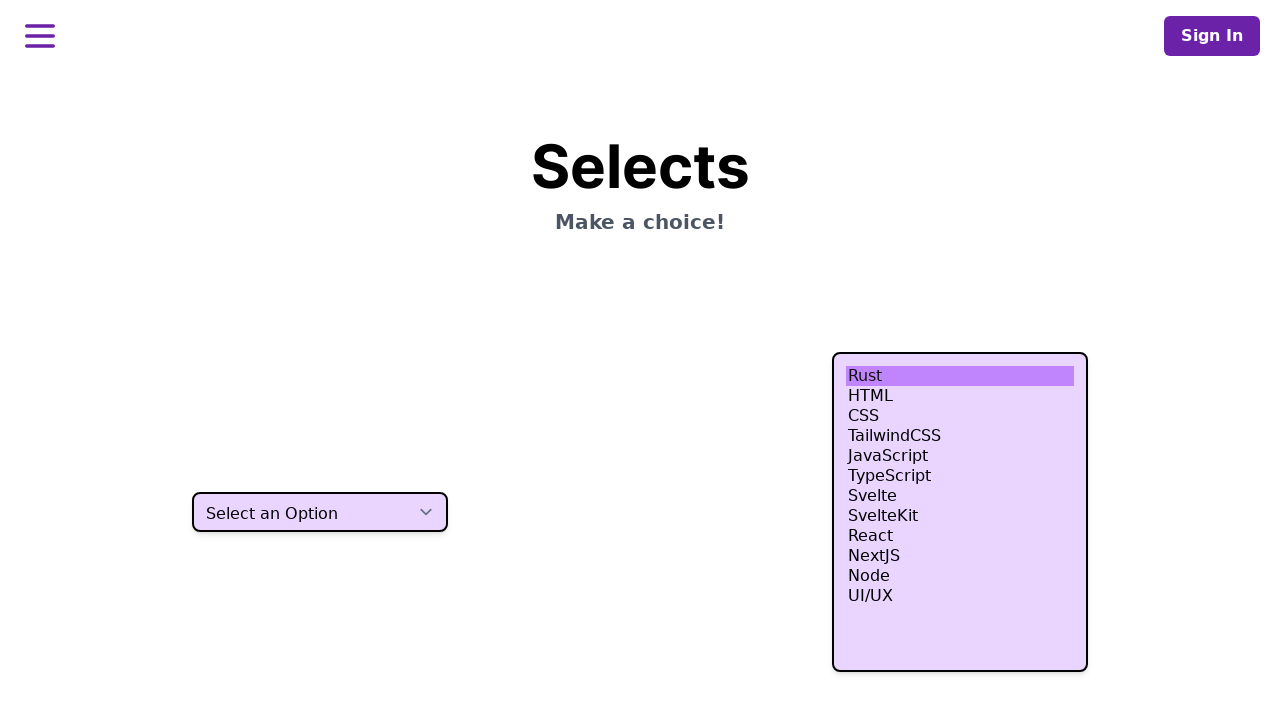

Waited for dropdown element to be visible
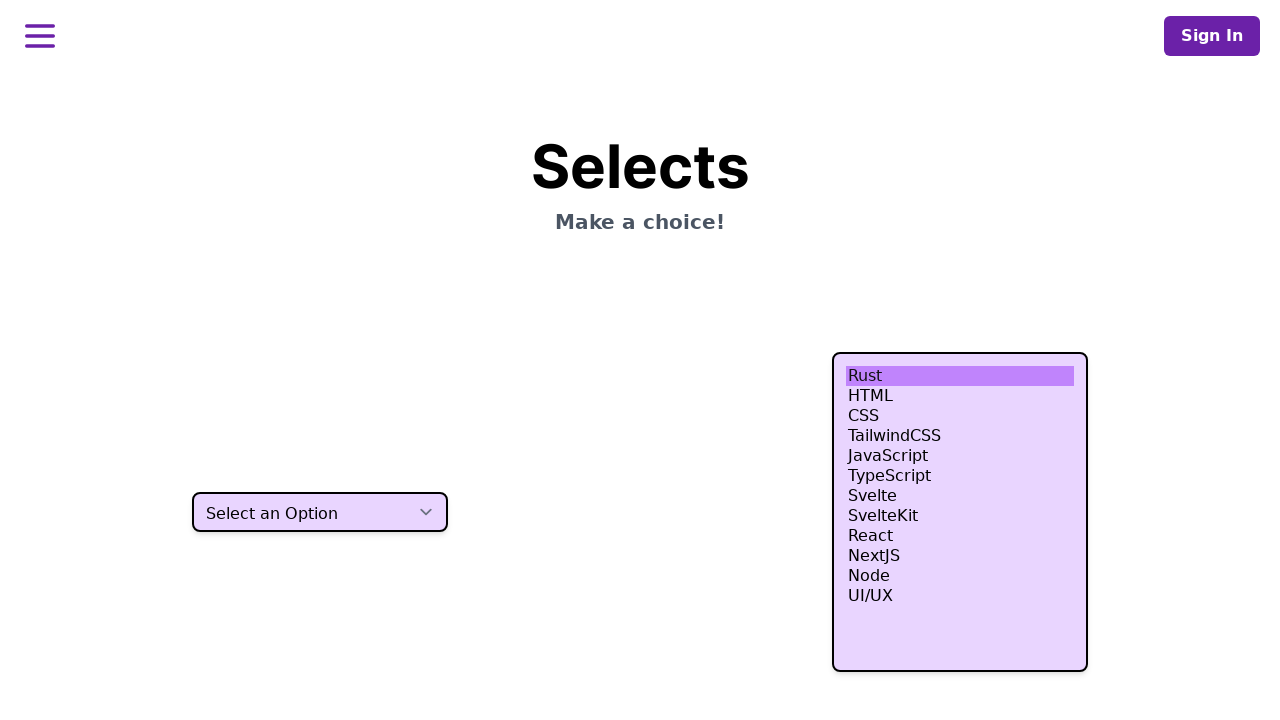

Selected 'Two' option using visible text on select.h-10
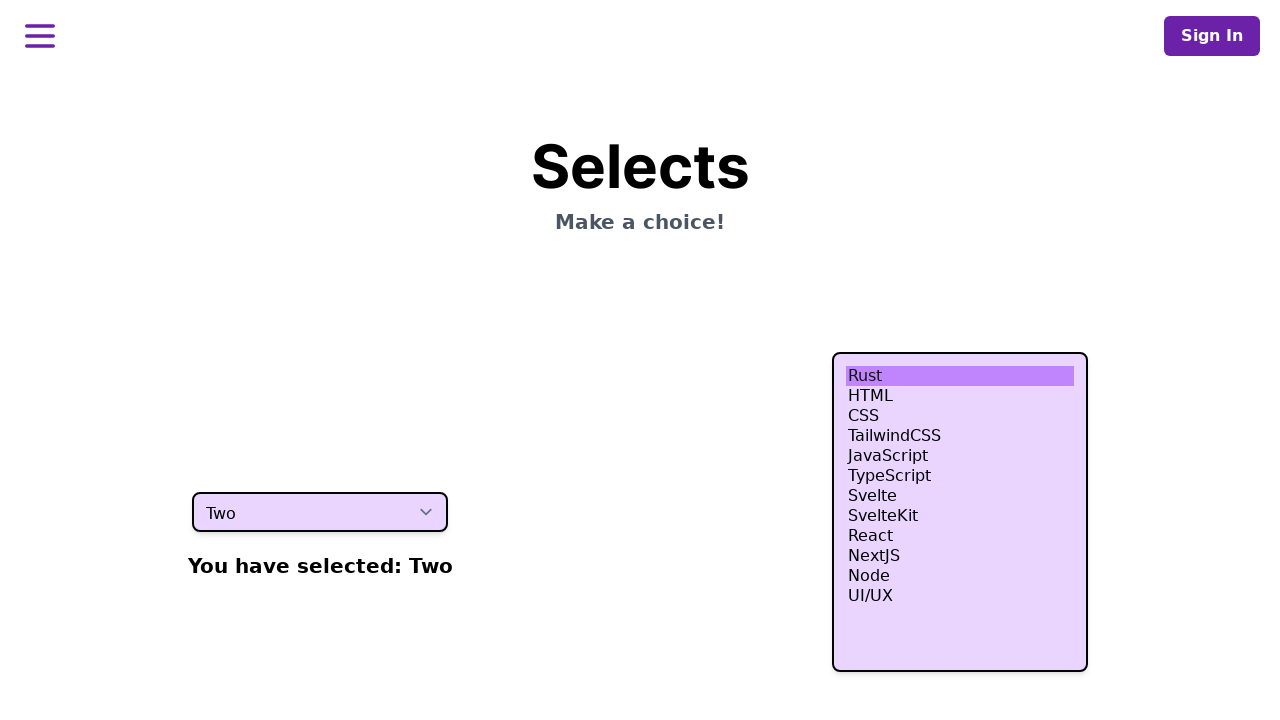

Selected option at index 3 (fourth item) on select.h-10
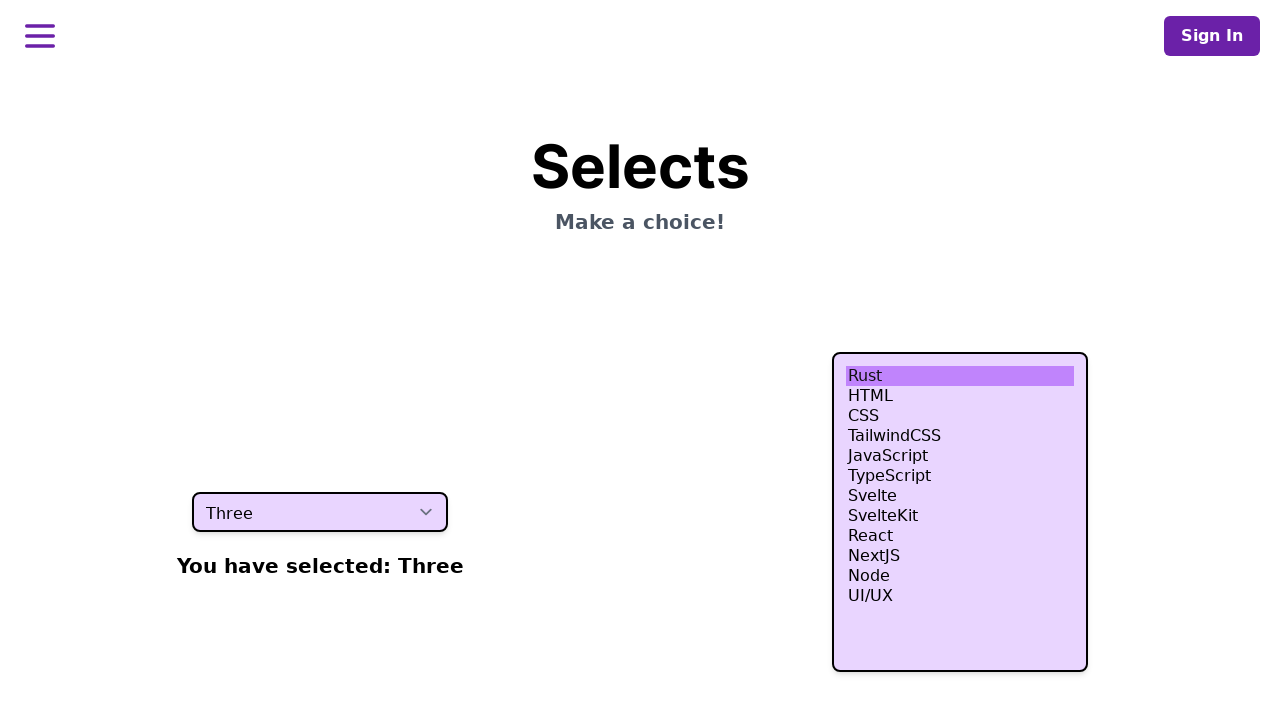

Selected option with value 'four' on select.h-10
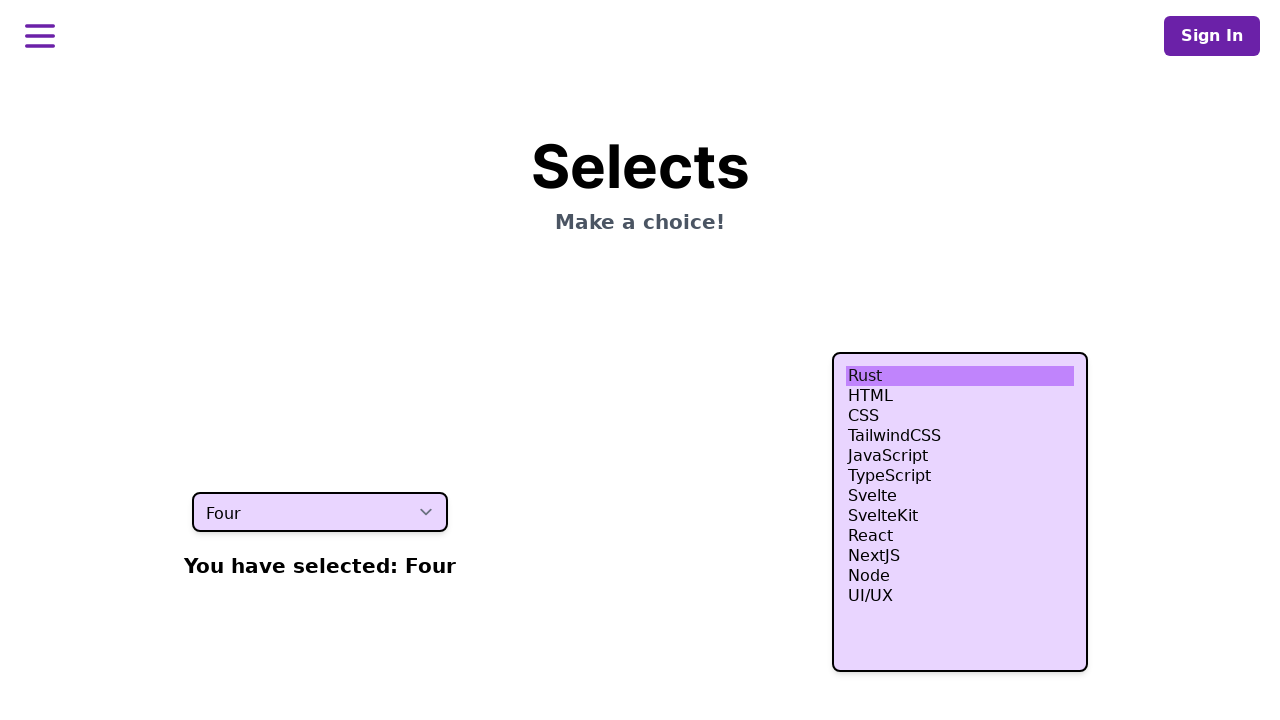

Verified dropdown element is still accessible after all selections
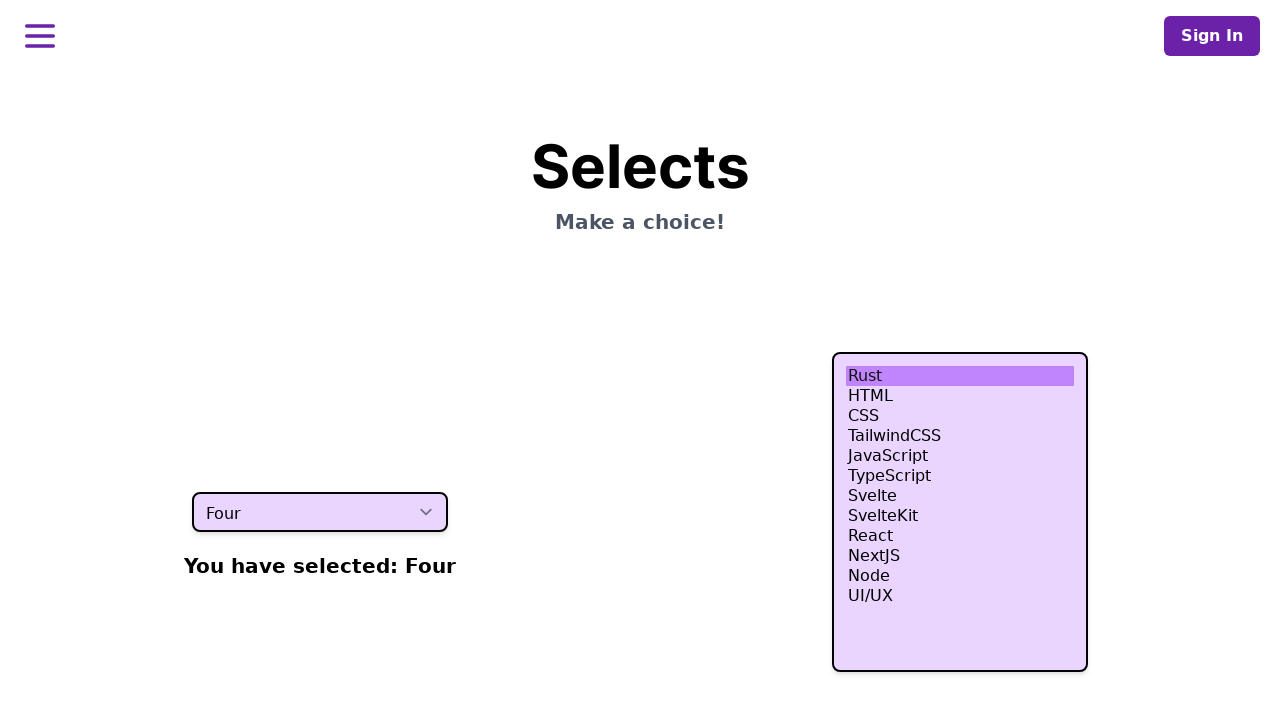

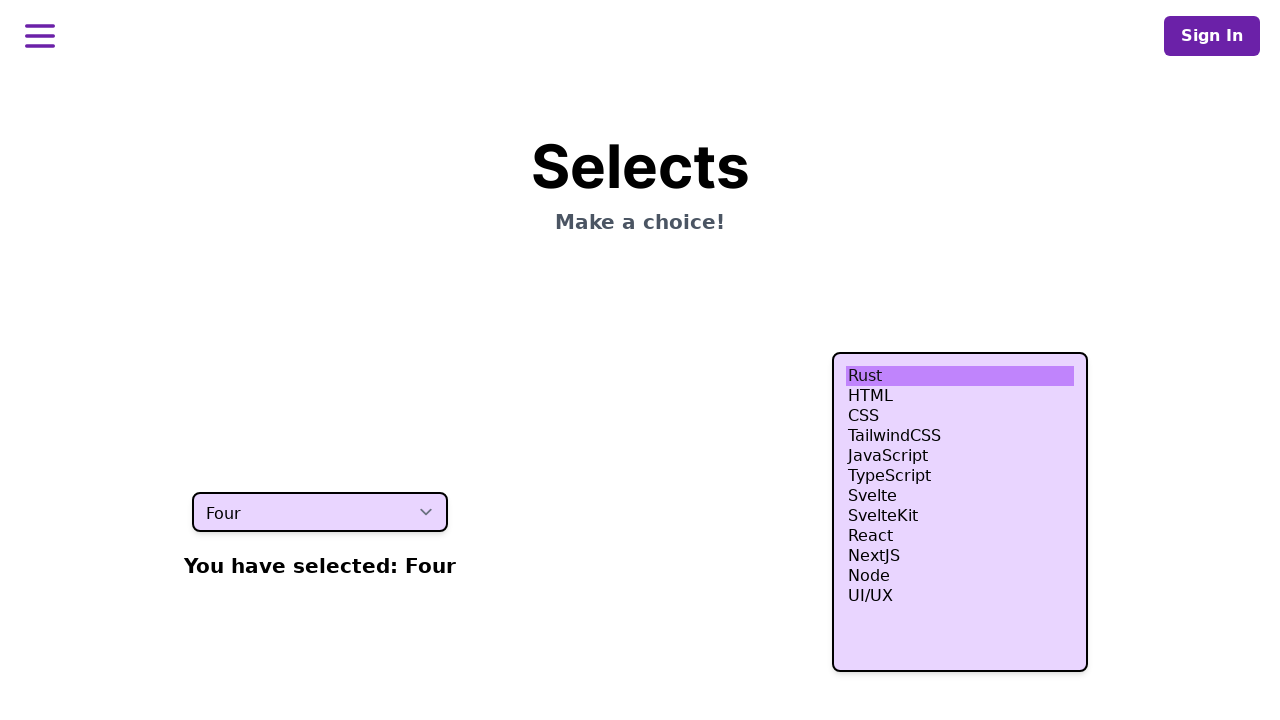